Tests customer login functionality by selecting a customer from dropdown and verifying successful login with welcome message.

Starting URL: https://www.globalsqa.com/angularJs-protractor/BankingProject/#/login

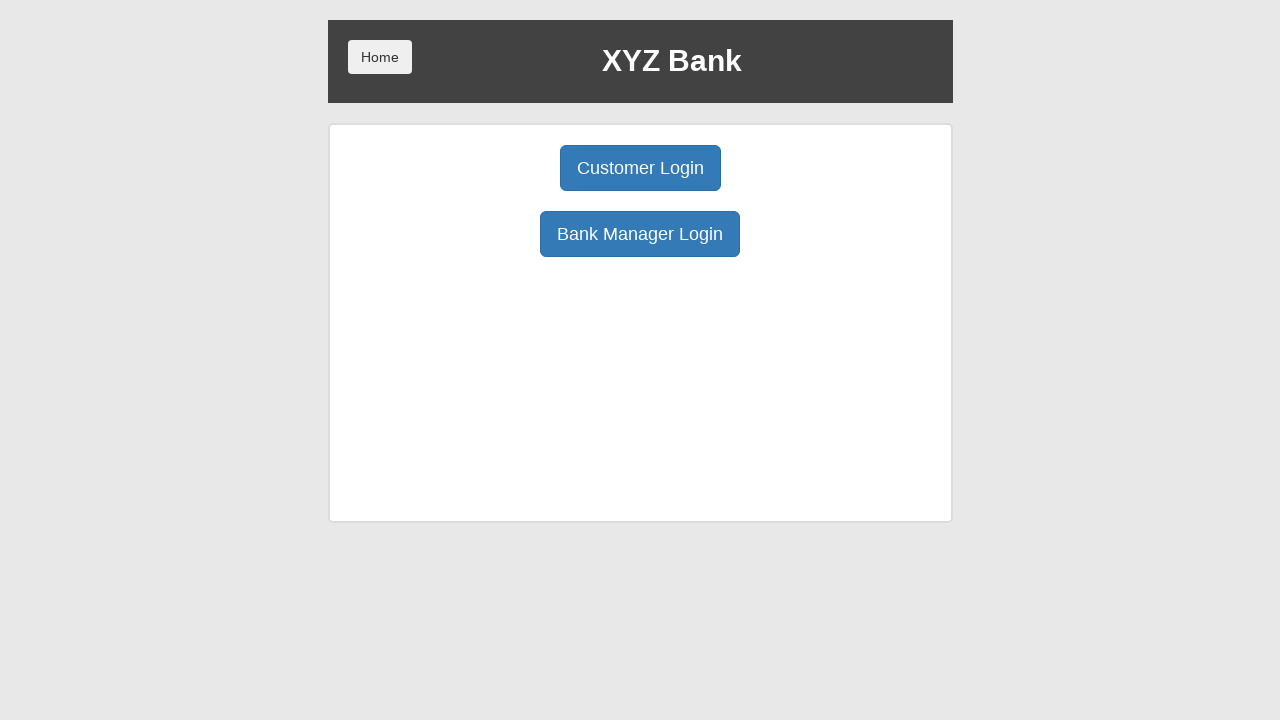

Clicked Customer Login button at (640, 168) on button[ng-click="customer()"]
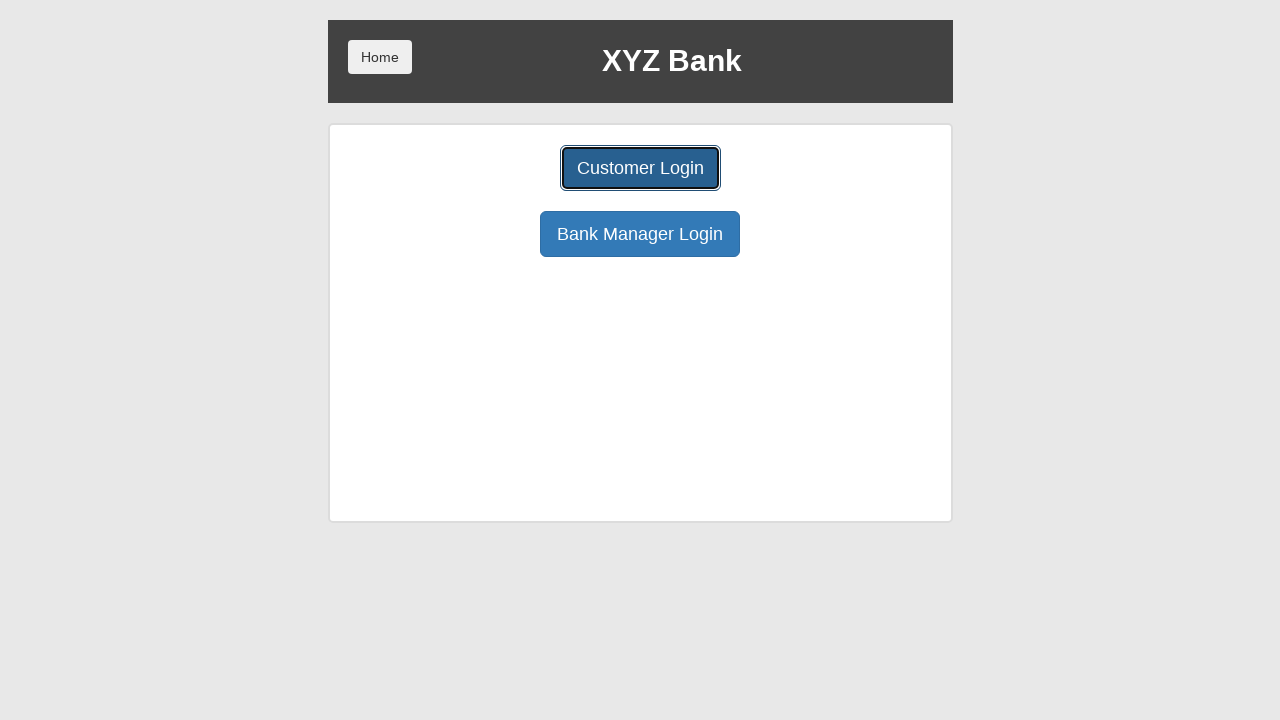

Selected customer 'Hermoine Granger' from dropdown on select#userSelect
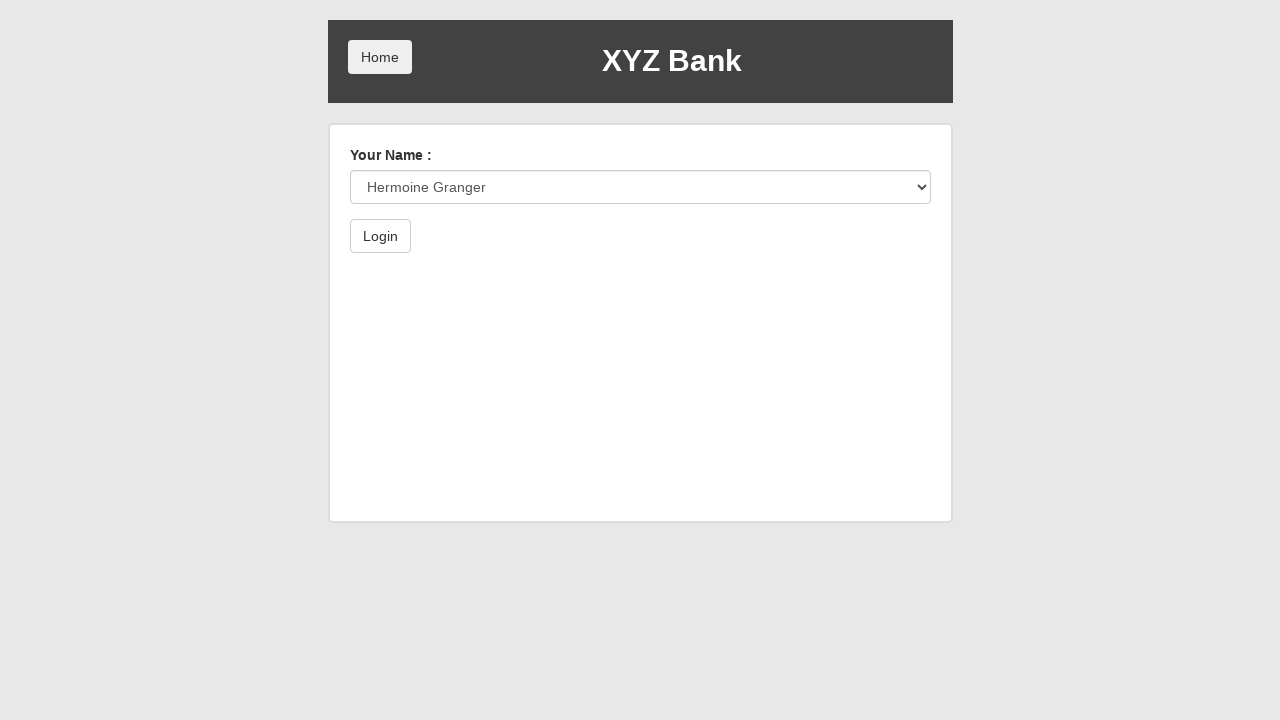

Clicked Login button at (380, 236) on button[type="submit"]
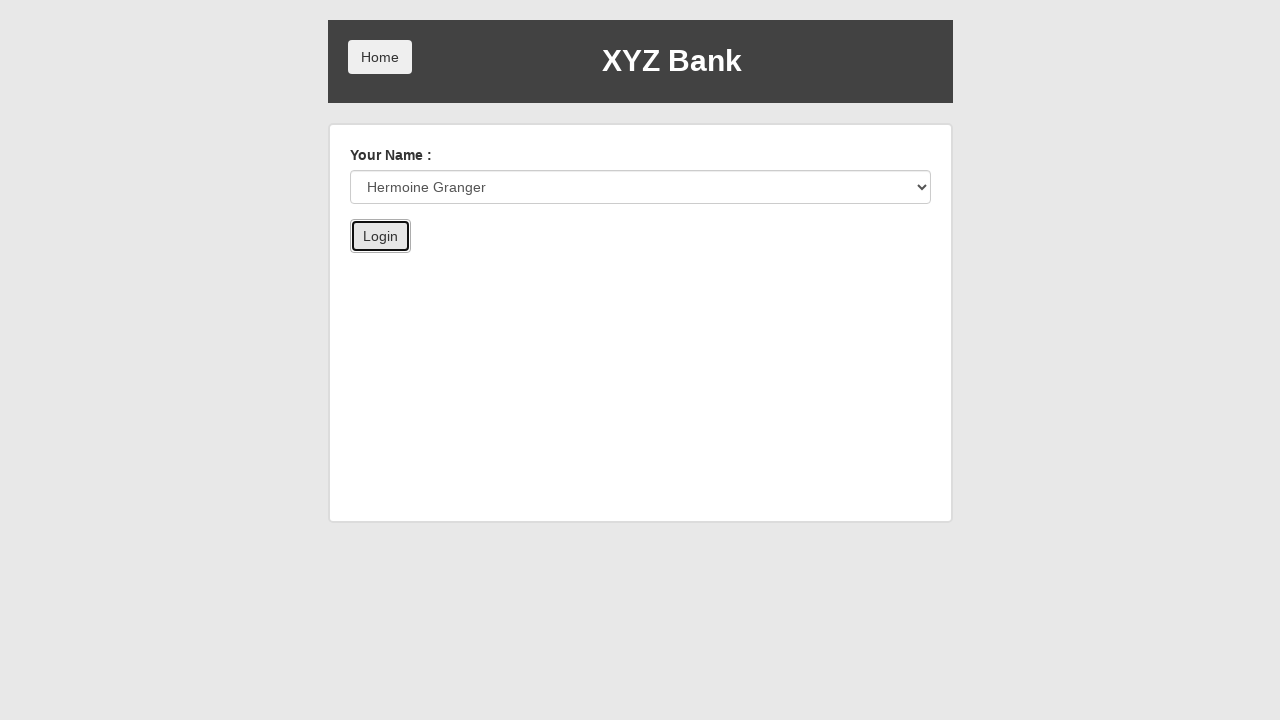

Retrieved welcome text after successful login
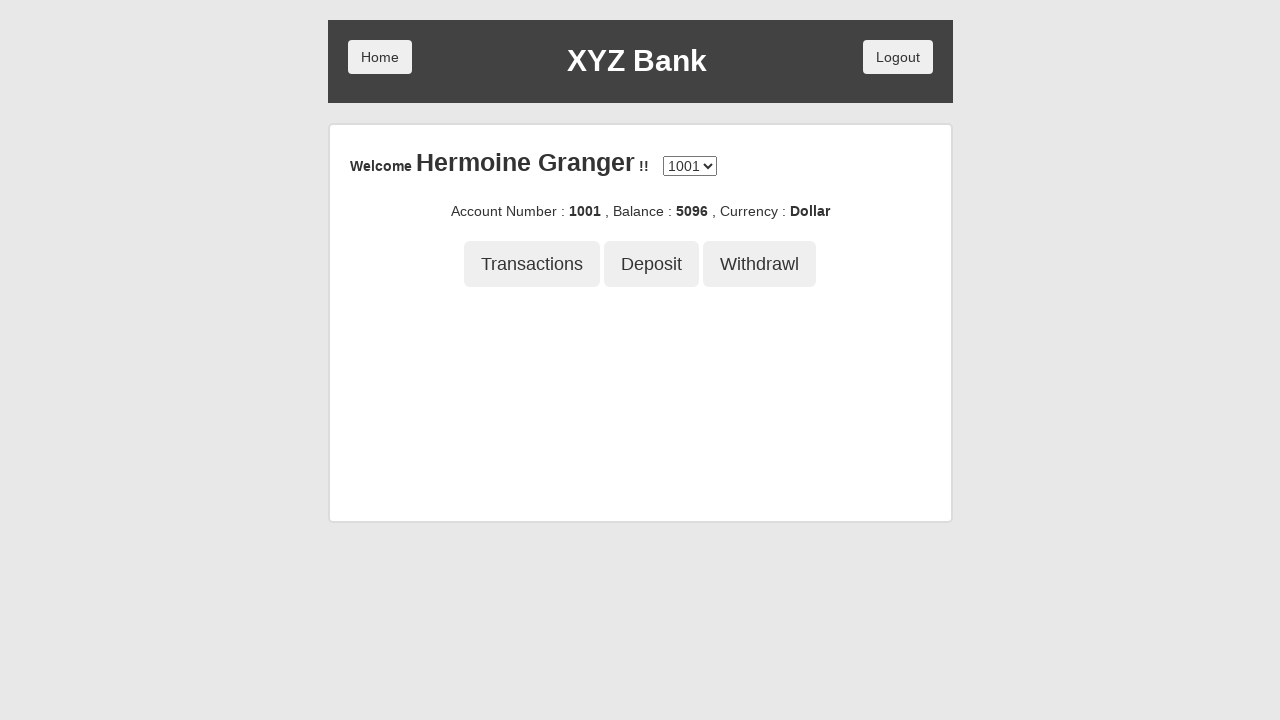

Verified welcome message contains customer name 'Hermoine Granger'
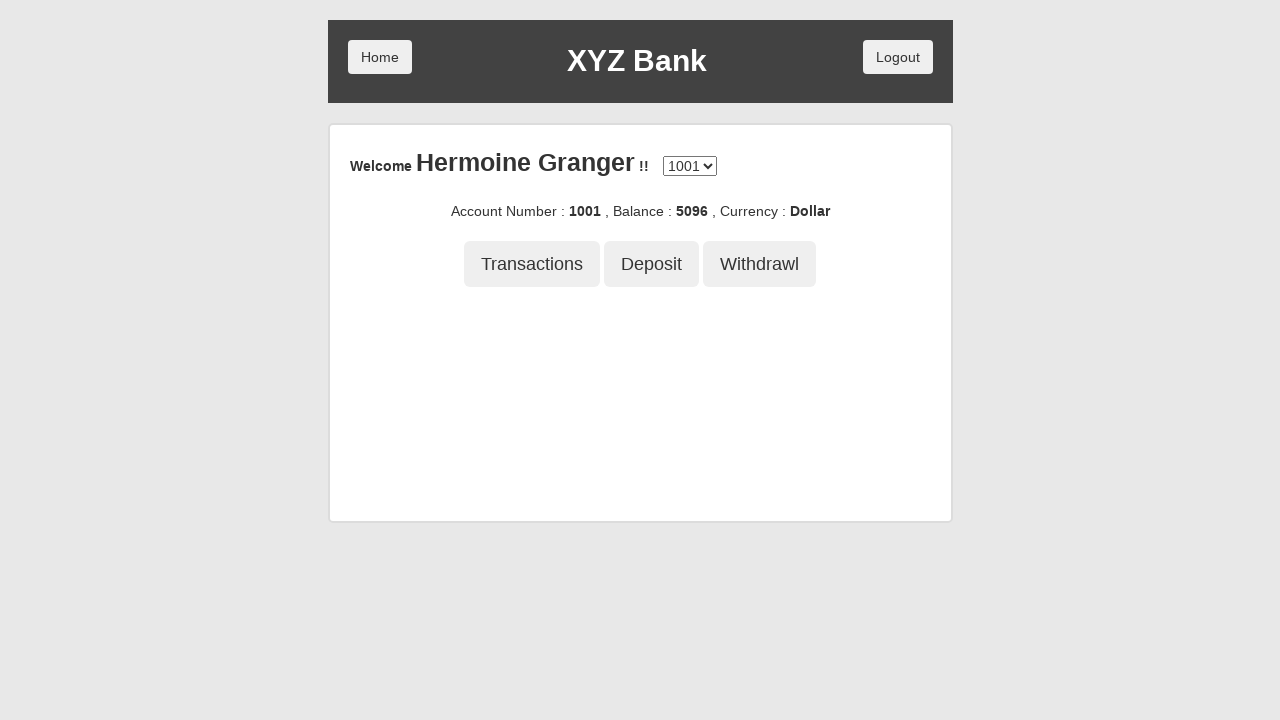

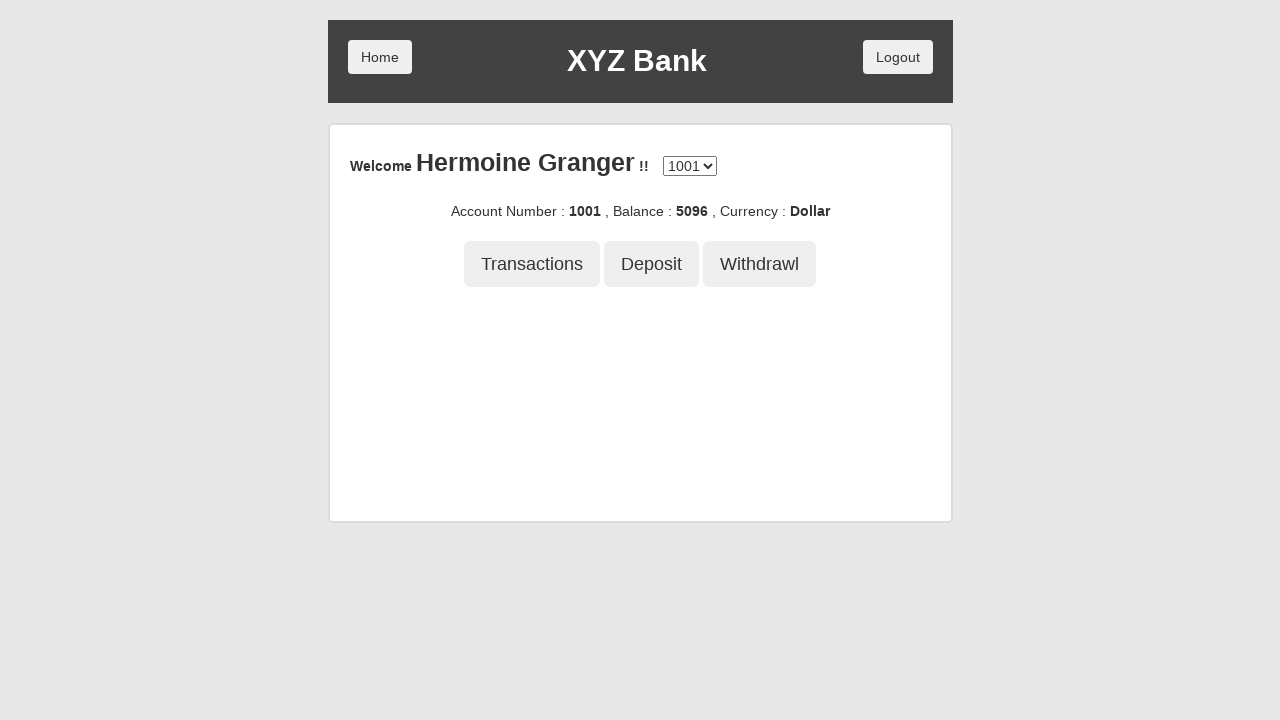